Tests the alerts demo page by navigating to it and clicking the OK tab button to trigger an alert interaction

Starting URL: https://demo.automationtesting.in/Alerts.html

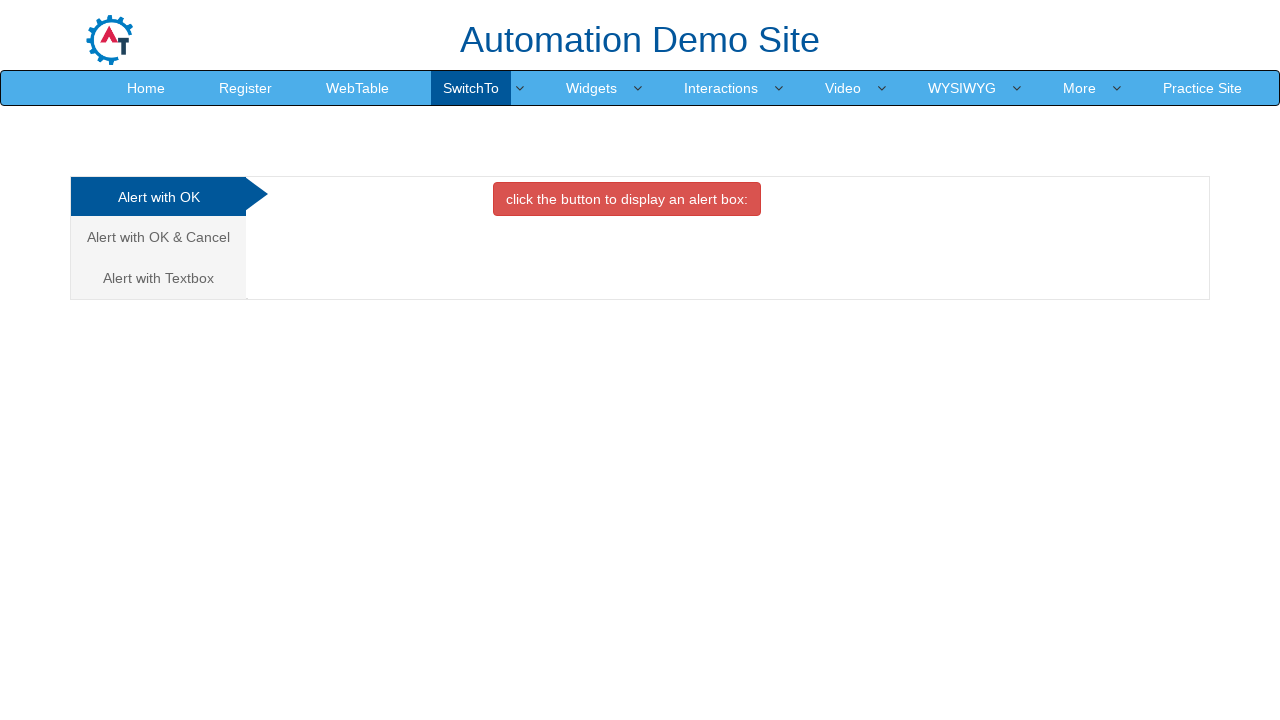

Navigated to alerts demo page
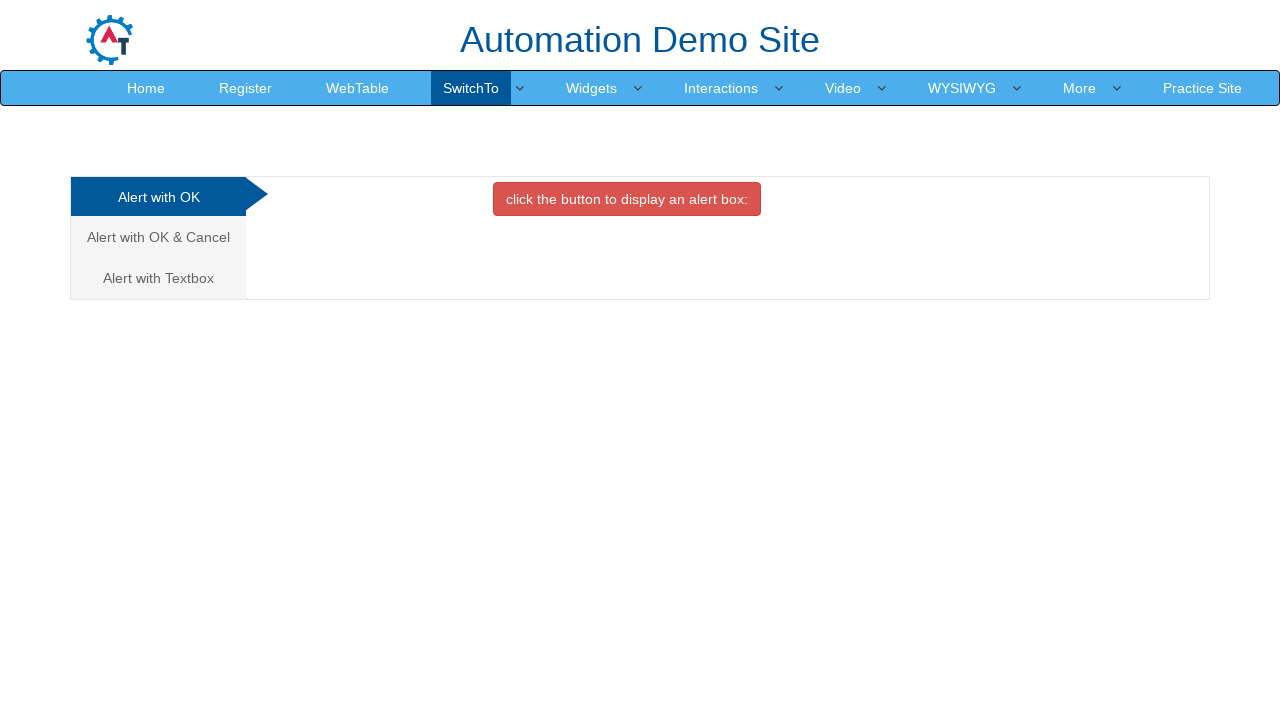

Page loaded with domcontentloaded state
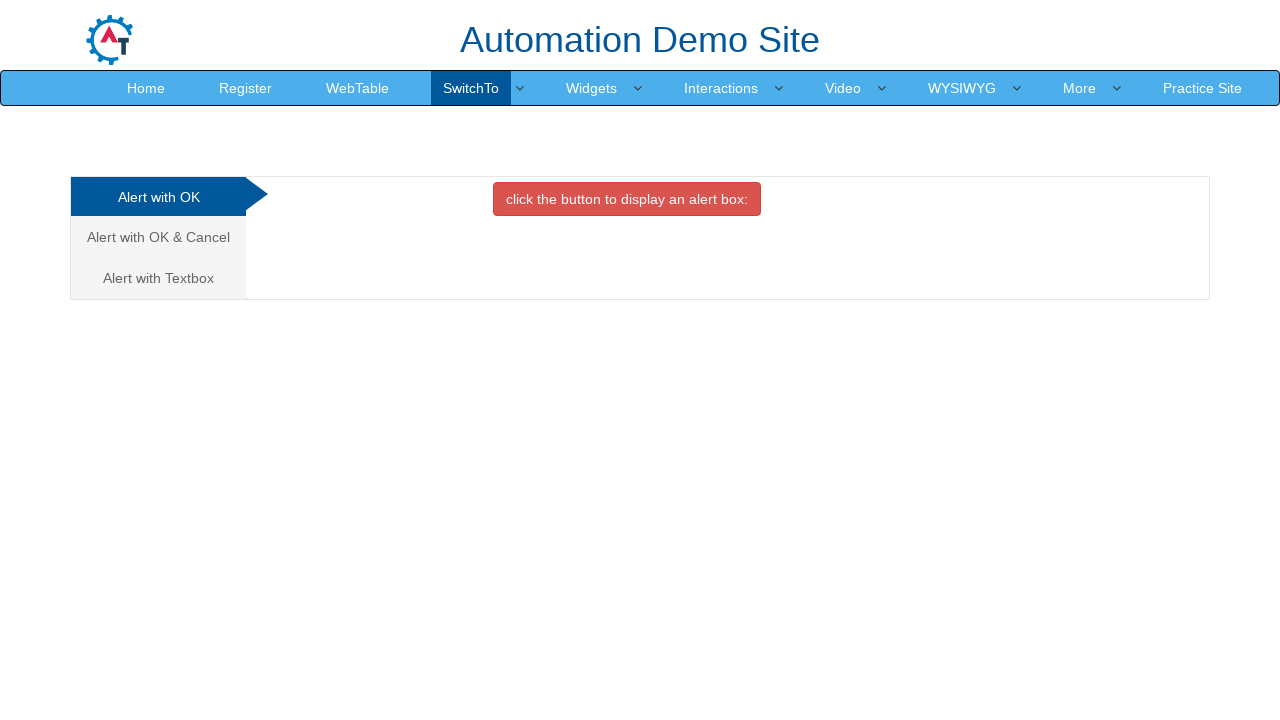

Clicked the OK tab button to trigger alert interaction at (627, 199) on xpath=//*[@id='OKTab']/button
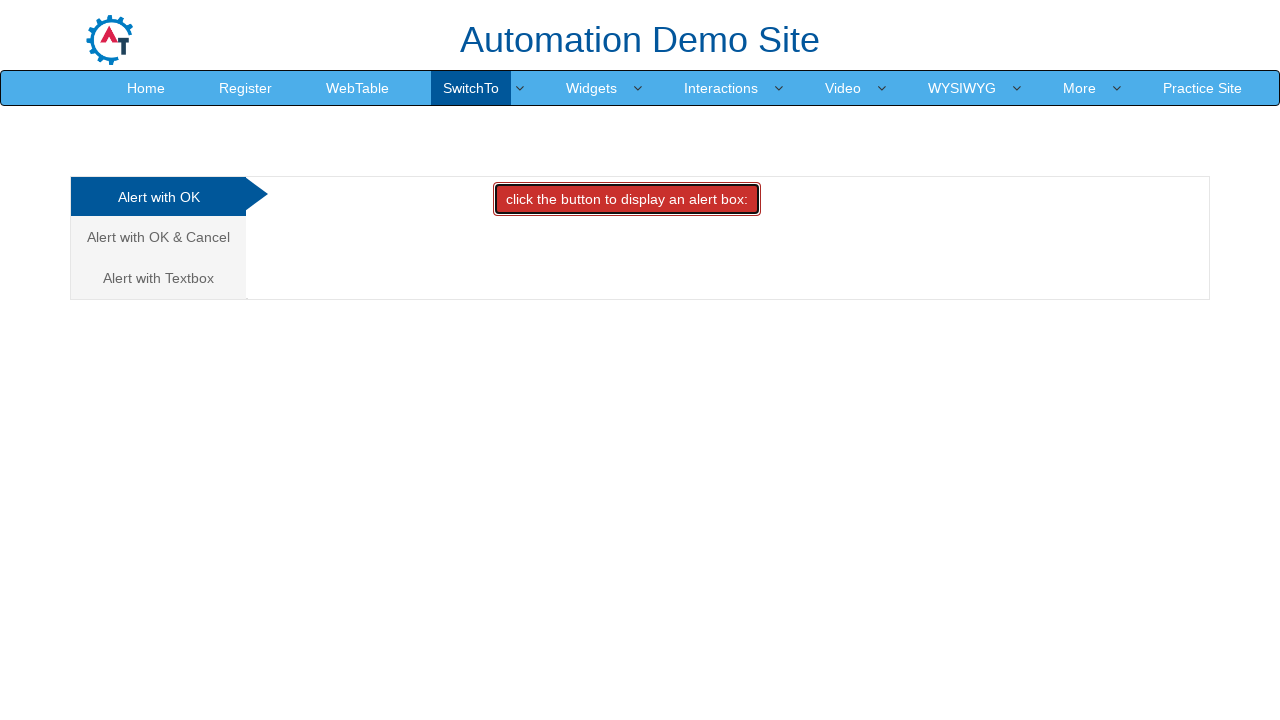

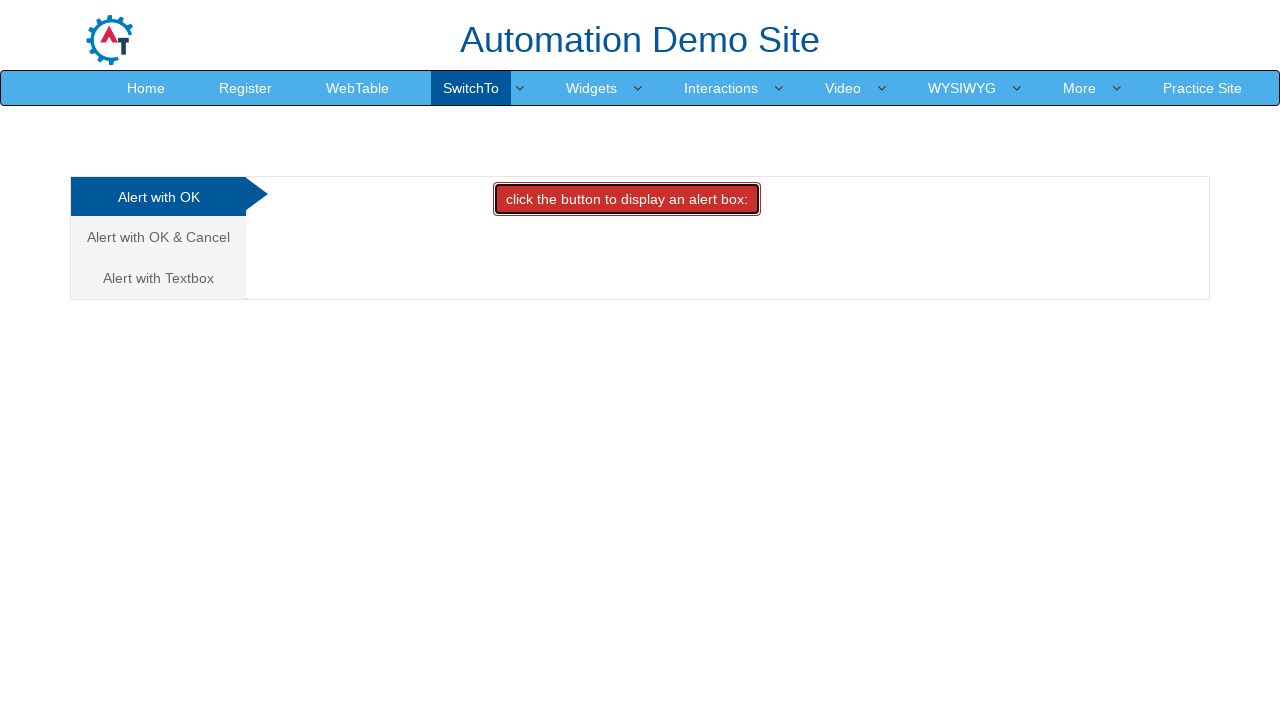